Tests alert handling functionality by switching to an iframe, triggering an alert dialog, and dismissing it

Starting URL: https://www.w3schools.com/jsref/tryit.asp?filename=tryjsref_alert

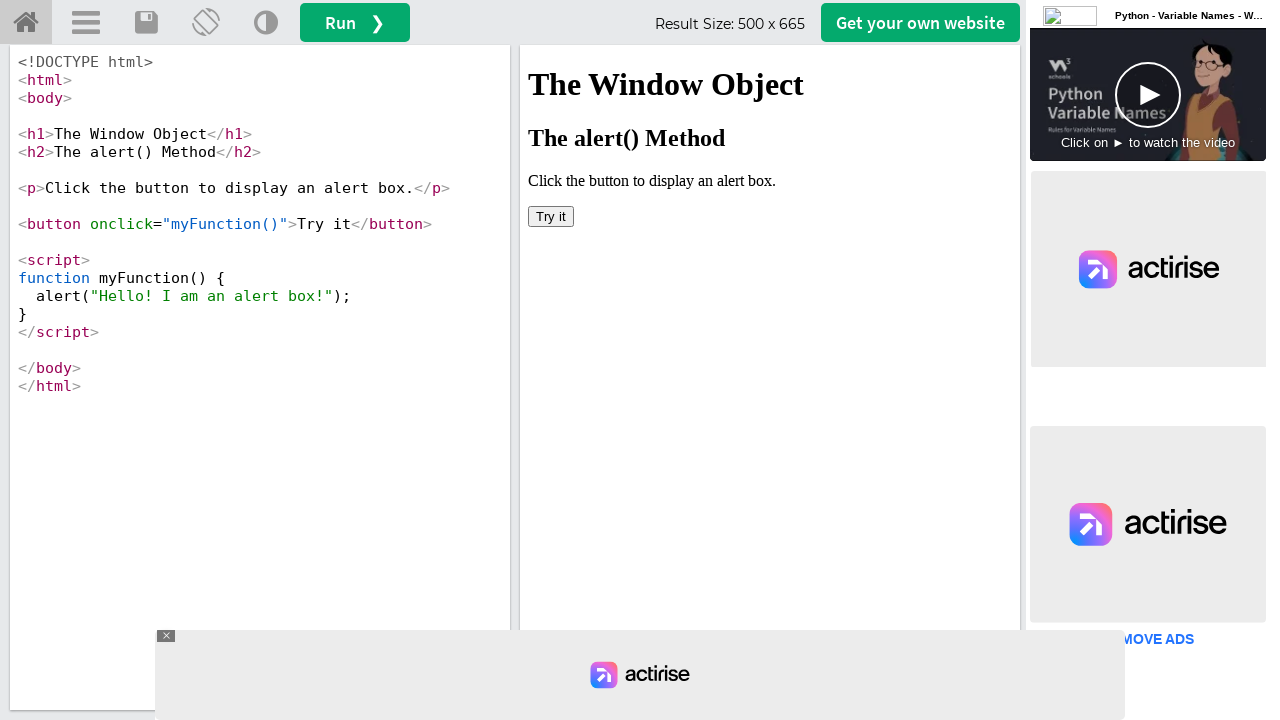

Located iframe with name 'iframeResult'
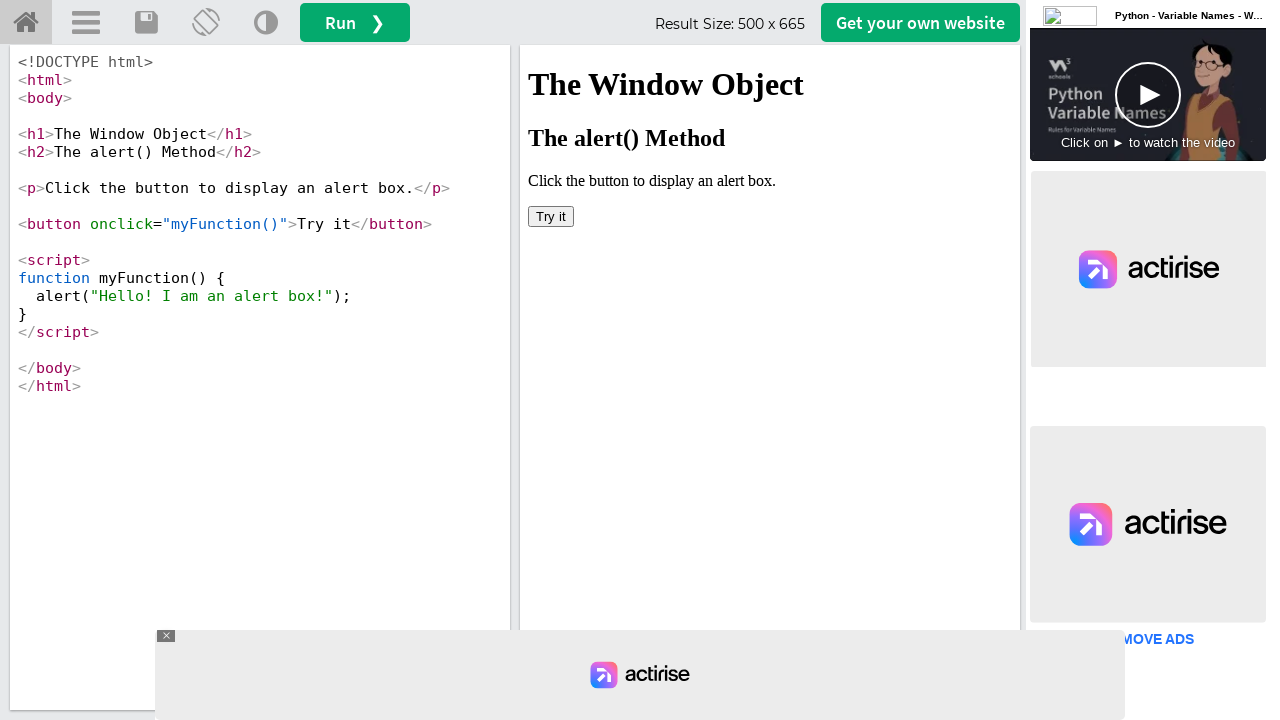

Clicked 'Try it' button to trigger alert dialog at (551, 216) on iframe[name='iframeResult'] >> internal:control=enter-frame >> button:has-text('
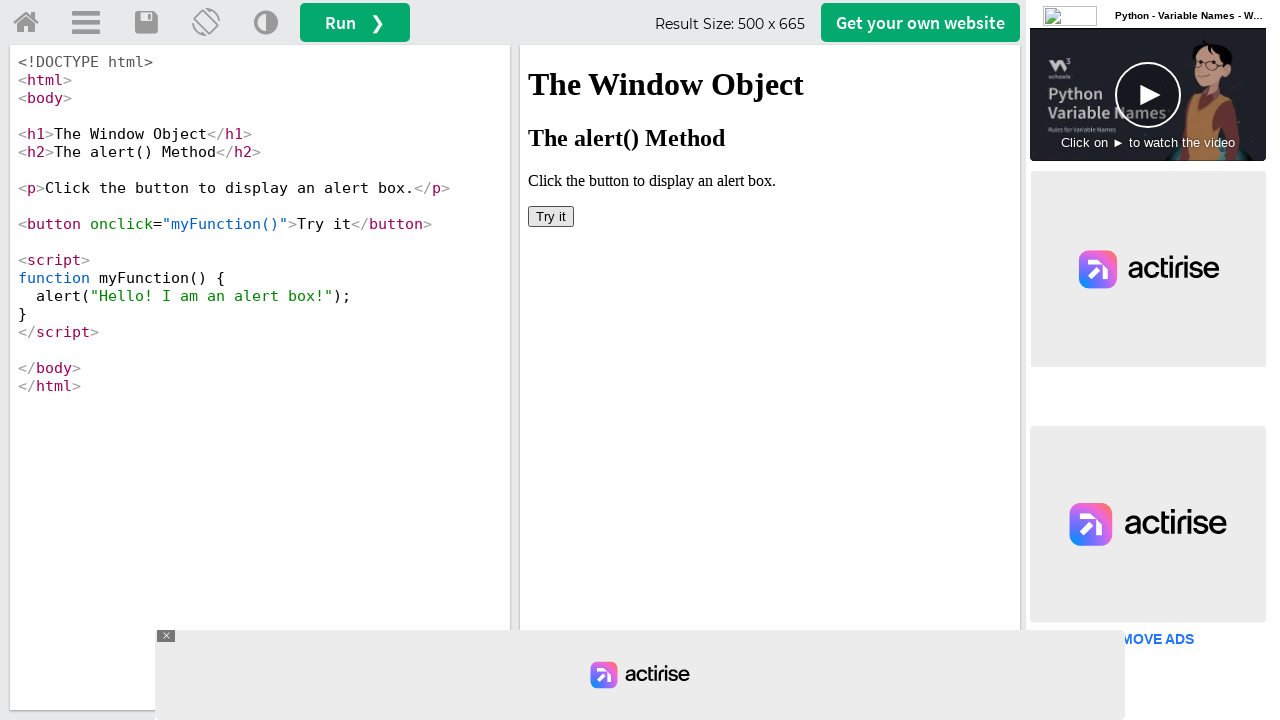

Set up dialog handler to dismiss alert
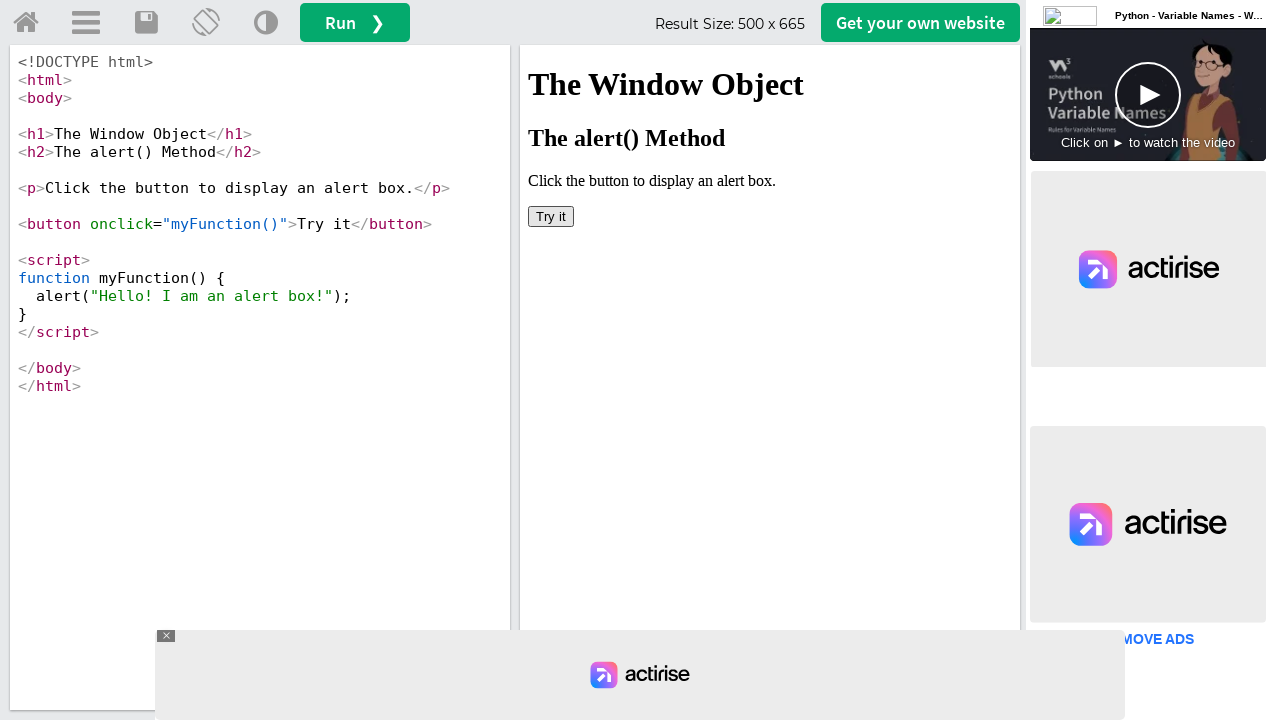

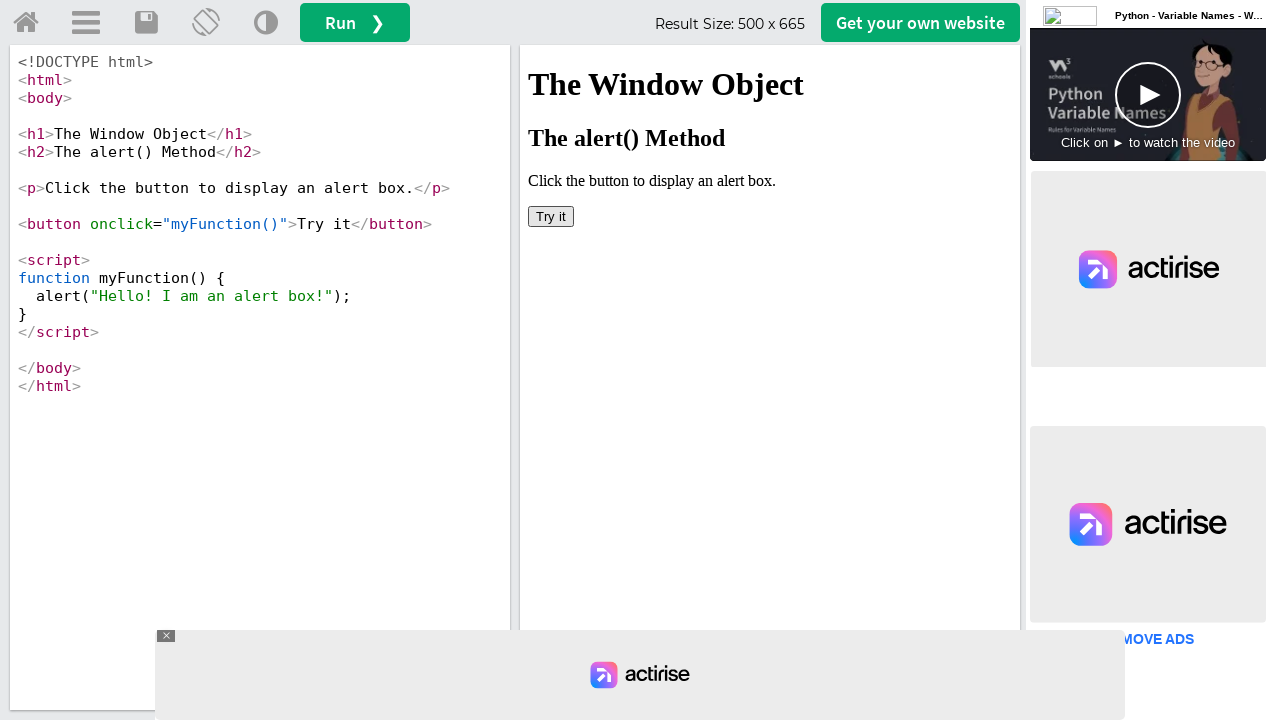